Tests the number input form by entering an incorrect value and verifying that an error message is displayed

Starting URL: https://uljanovs.github.io/site/tasks/enter_a_number

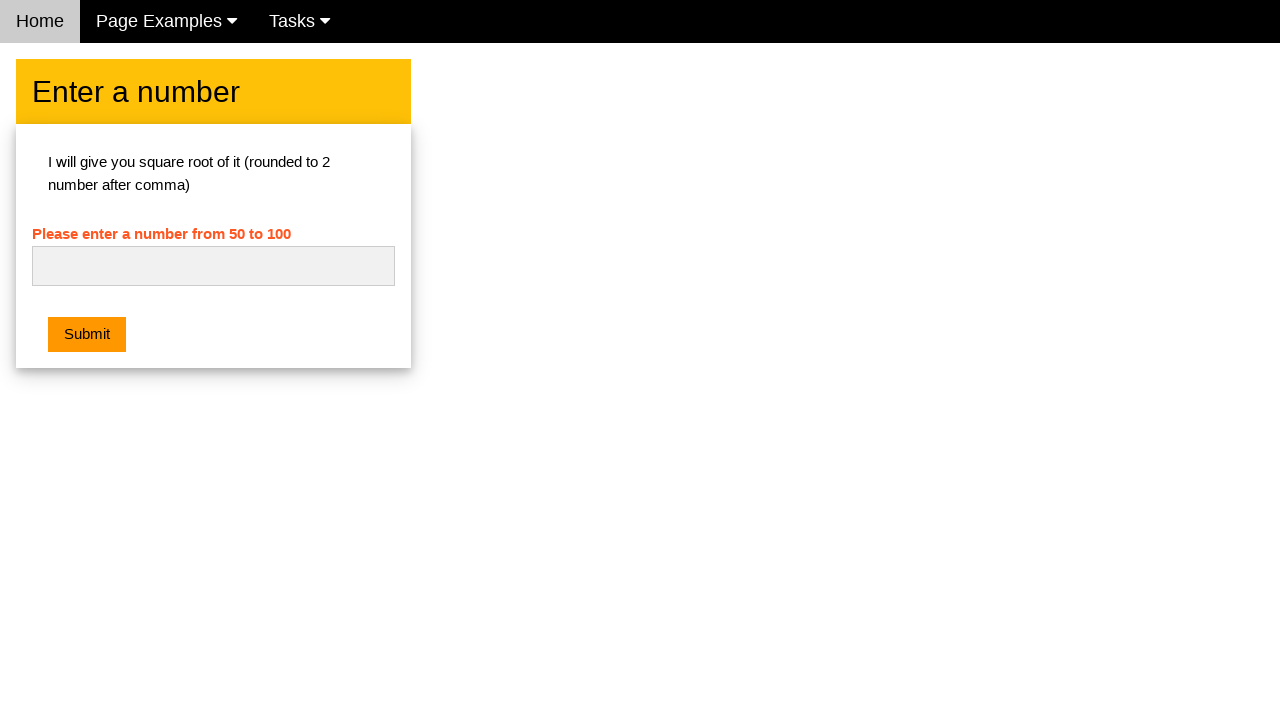

Verified that the number input field is empty initially
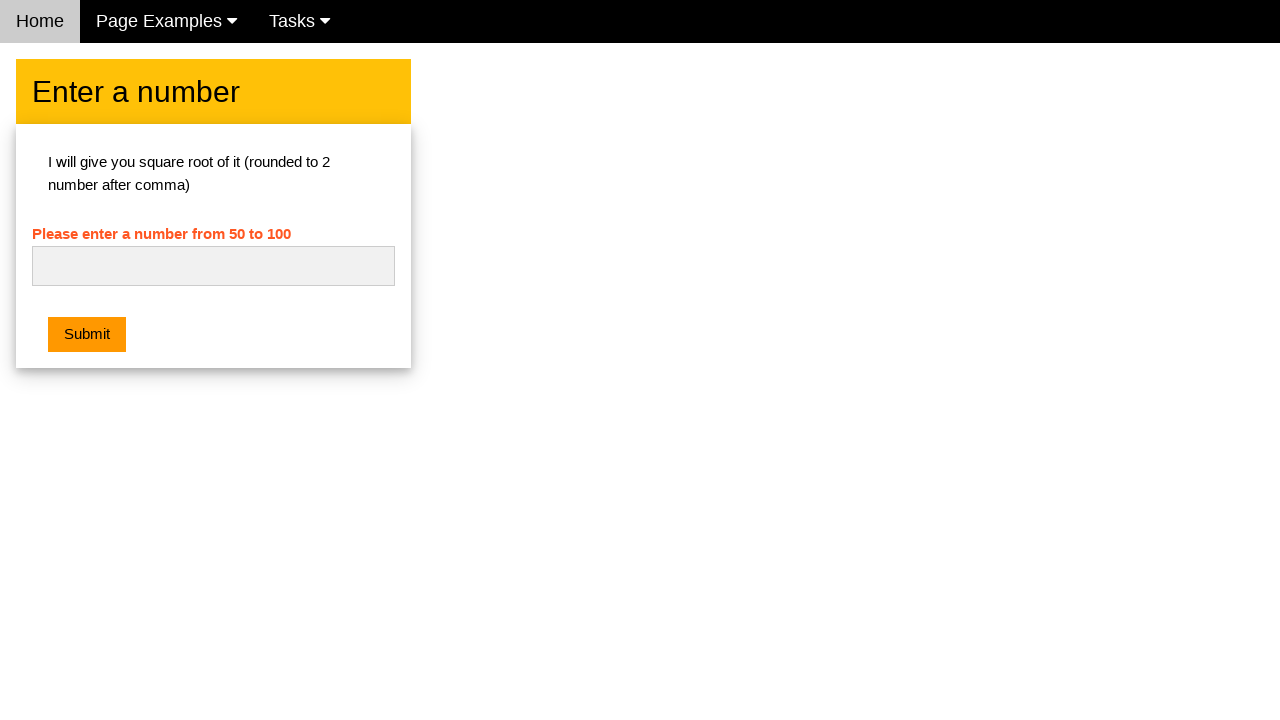

Filled the number input field with incorrect value 'abc' on #numb
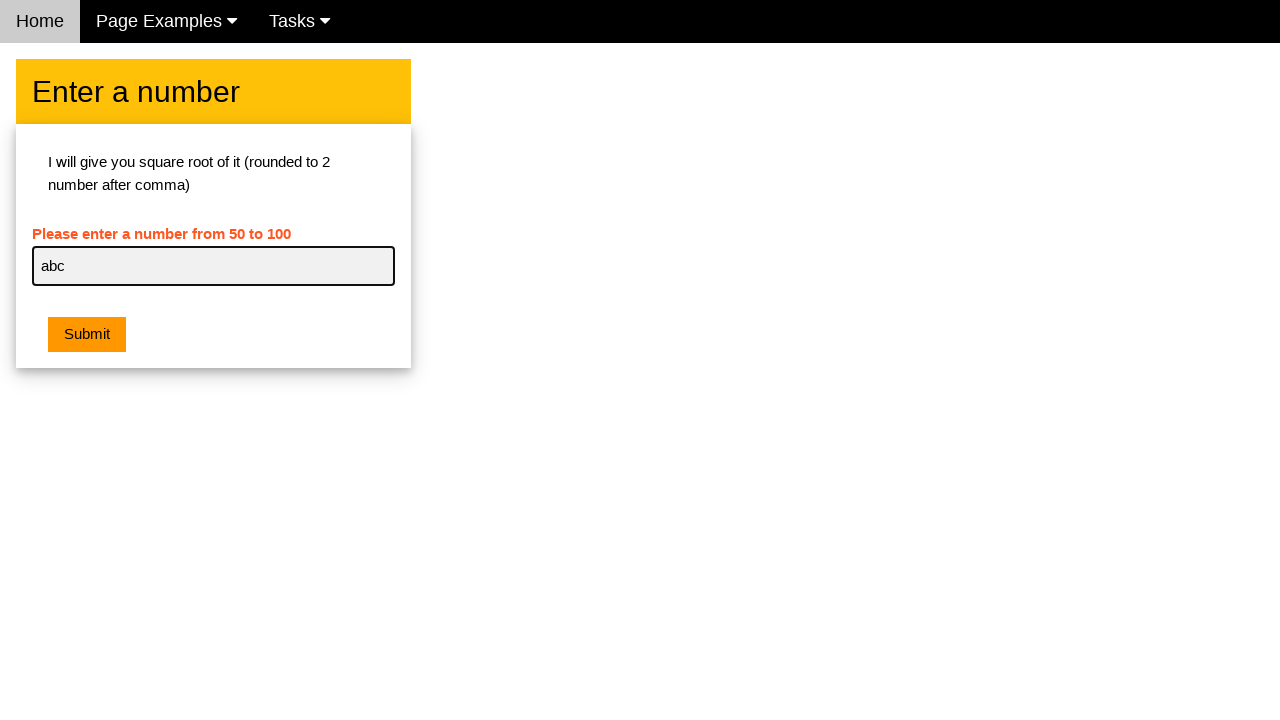

Clicked the submit button at (87, 335) on .w3-orange
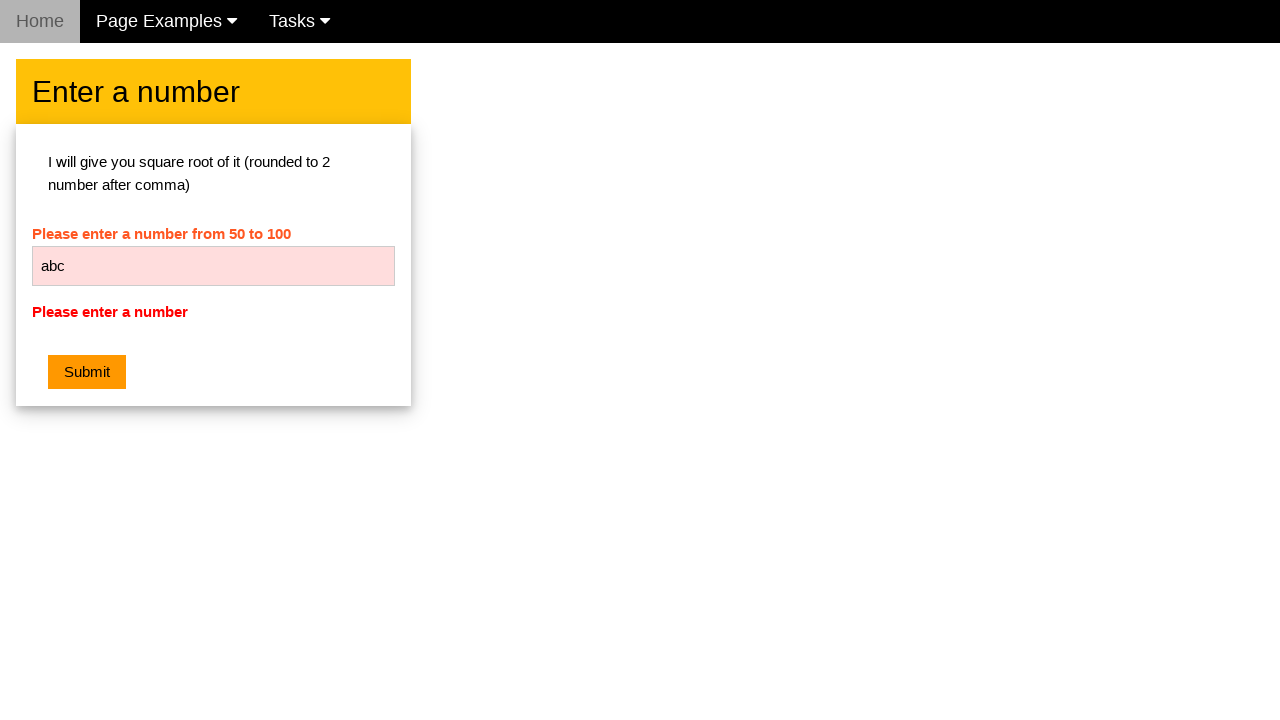

Waited for error message to appear
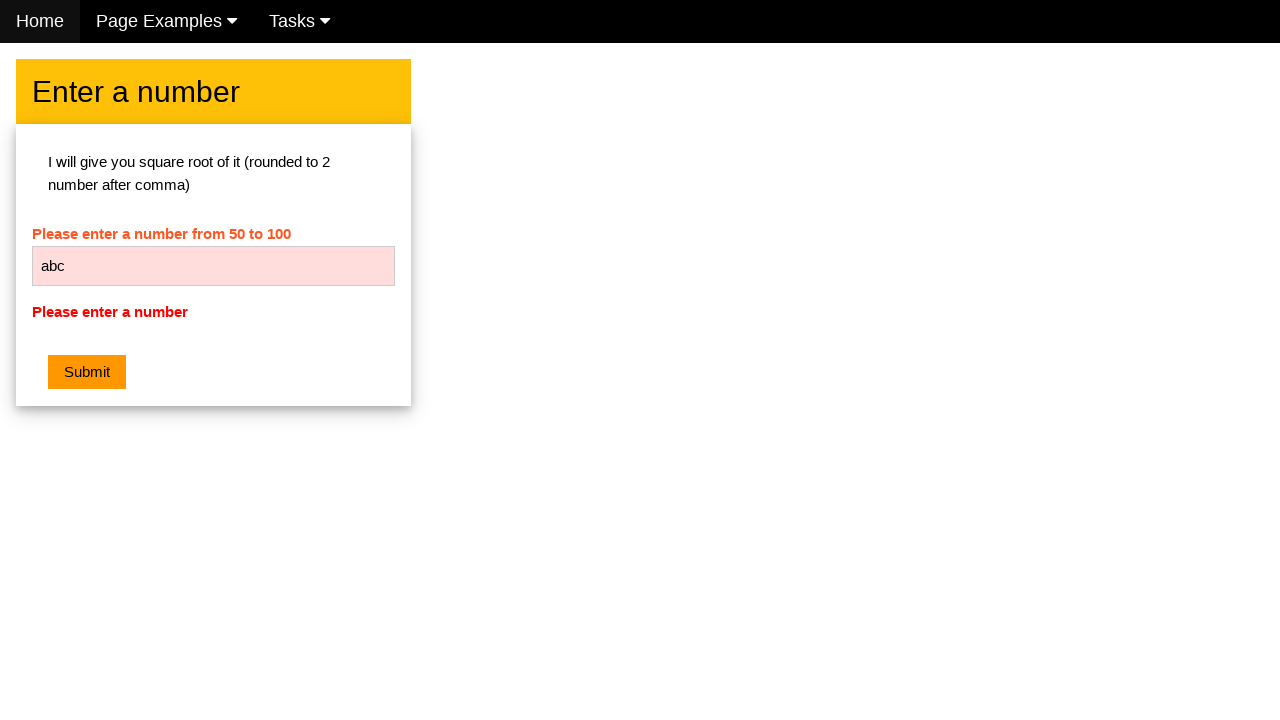

Verified that error message 'Please enter a number' is displayed
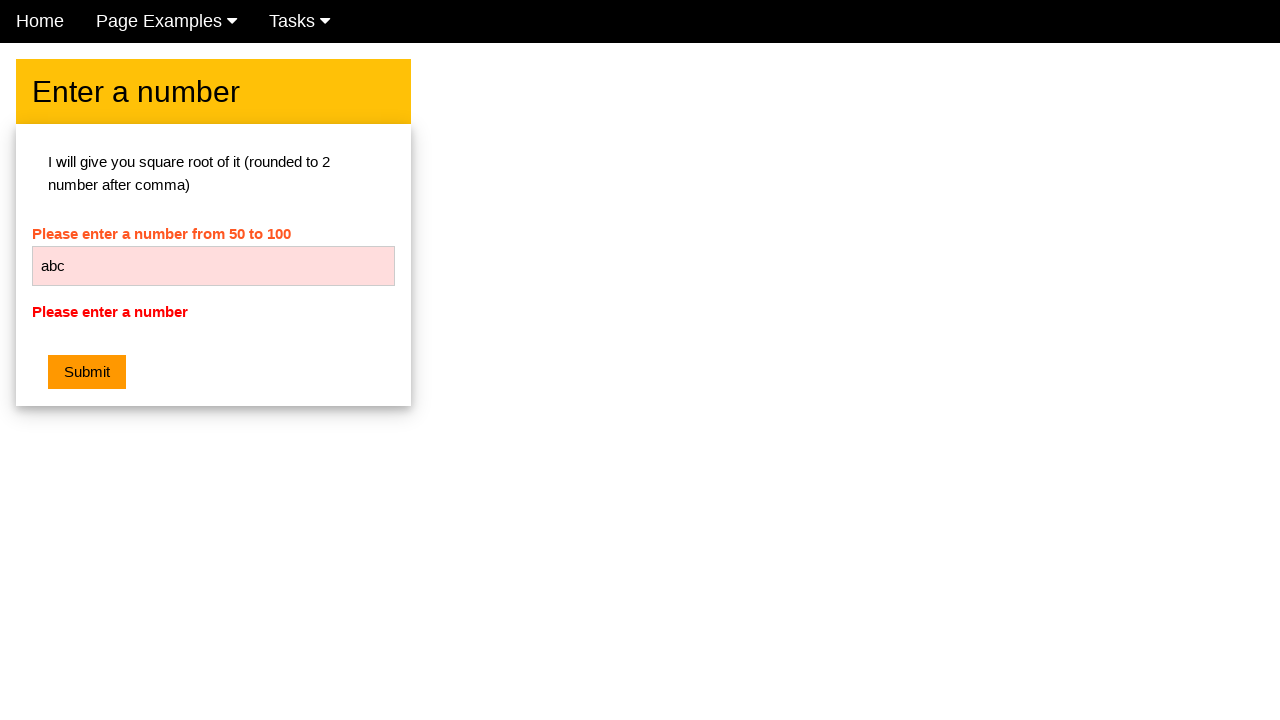

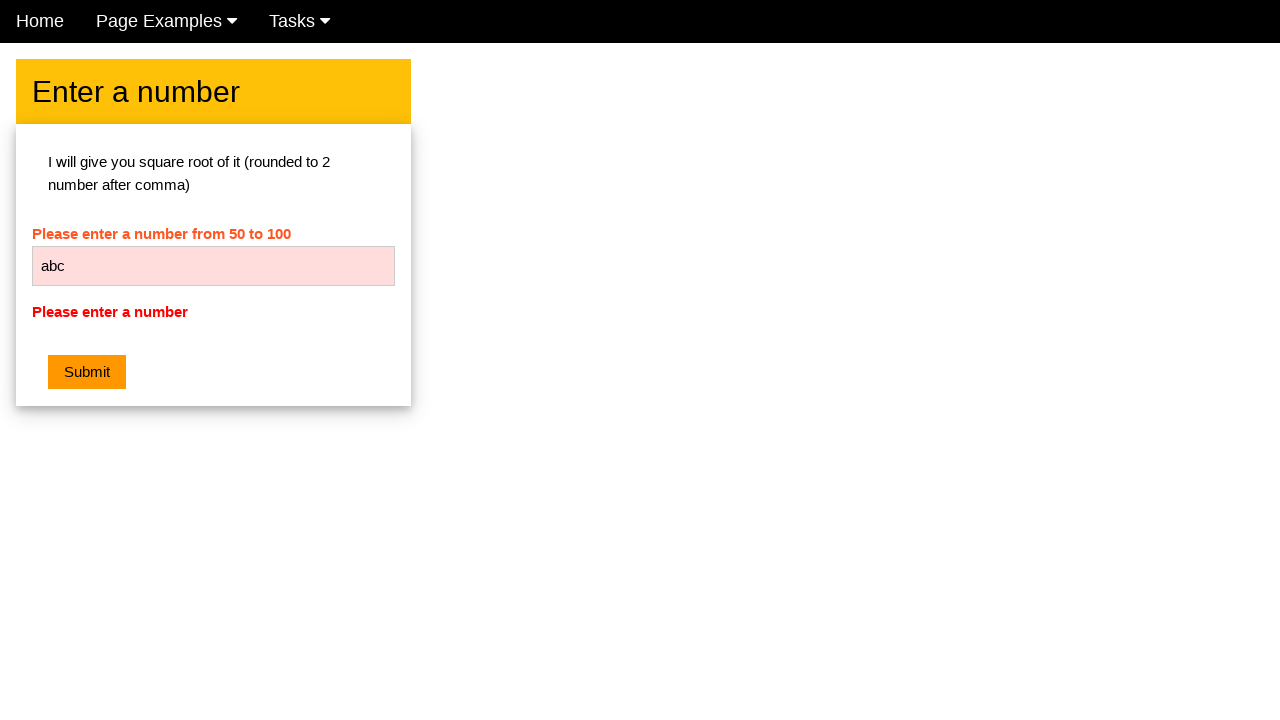